Tests JavaScript alert handling by triggering different types of alerts (accept, dismiss, prompt) and interacting with them

Starting URL: https://the-internet.herokuapp.com/javascript_alerts

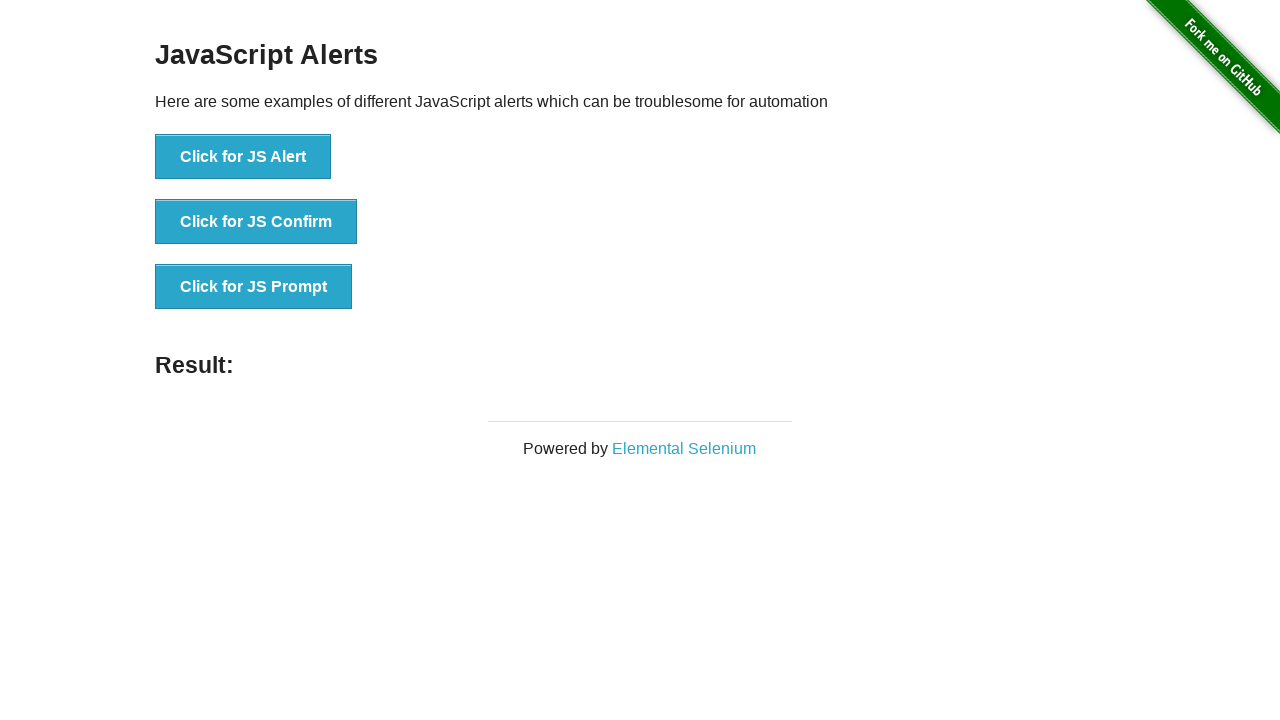

Clicked first button to trigger basic alert at (243, 157) on li:nth-child(1) button
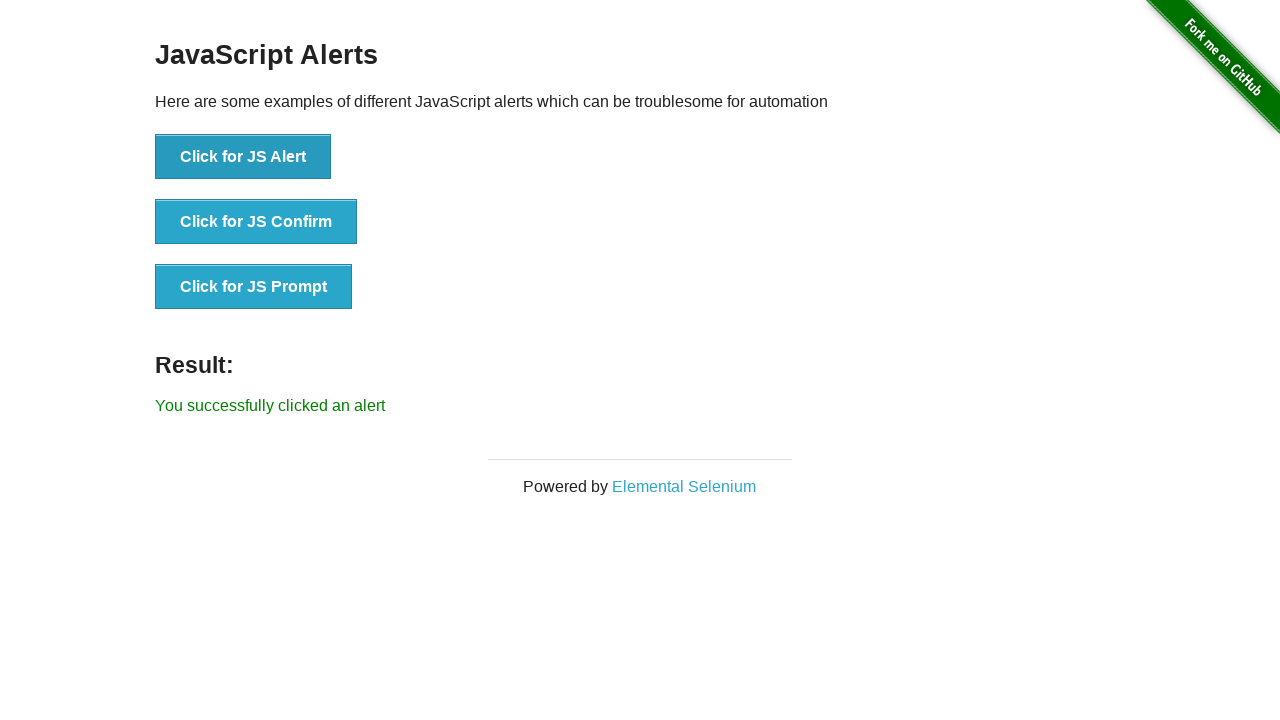

Set up dialog handler to accept the alert
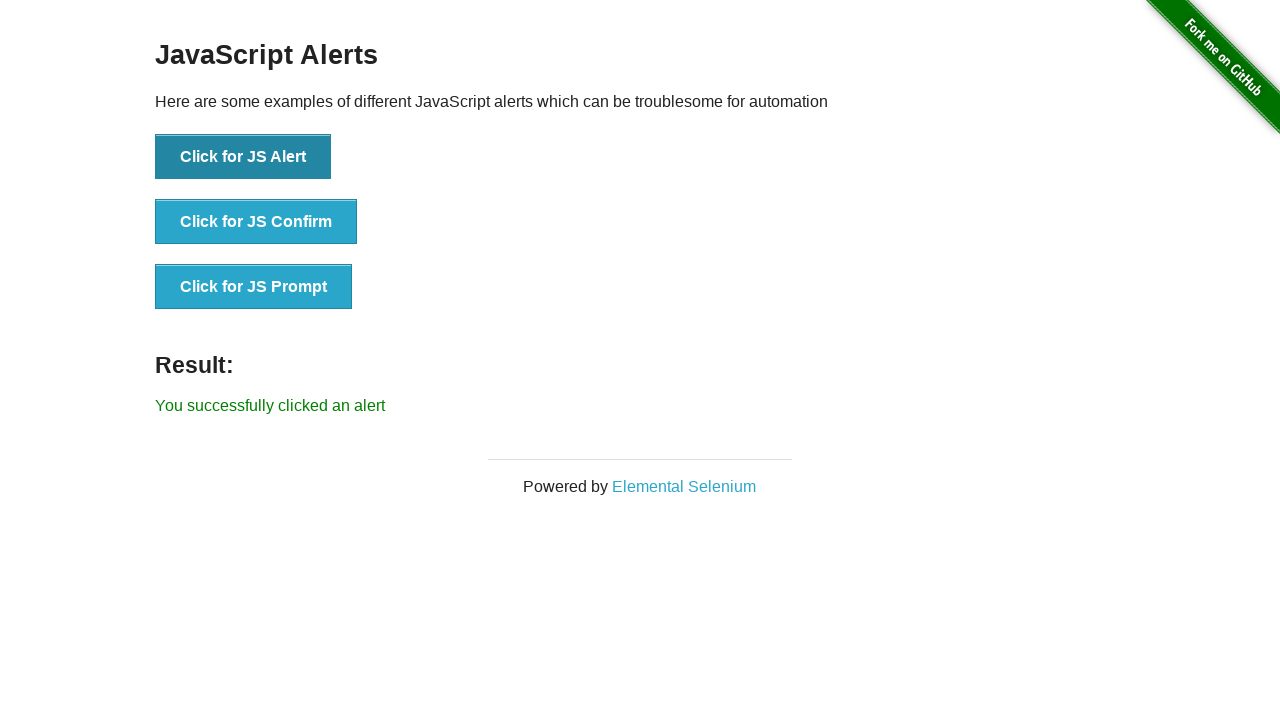

Clicked second button to trigger confirmation dialog at (256, 222) on li:nth-child(2) button
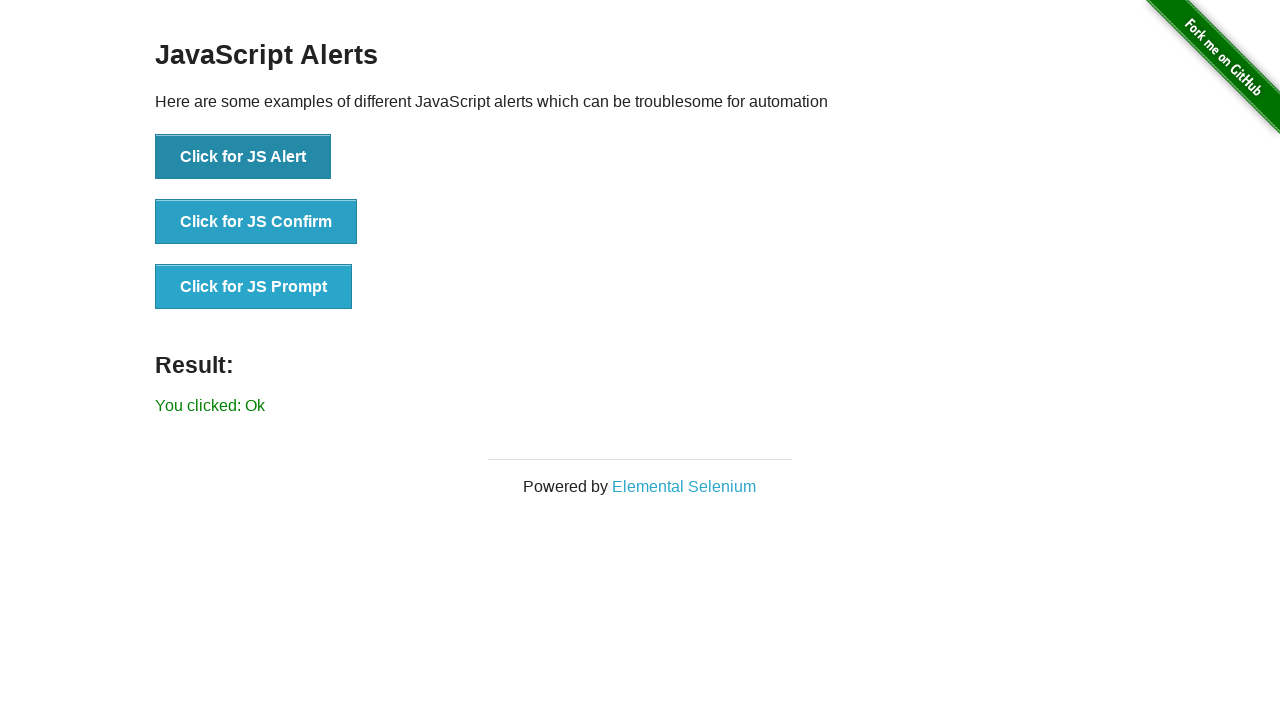

Set up dialog handler to dismiss the confirmation dialog
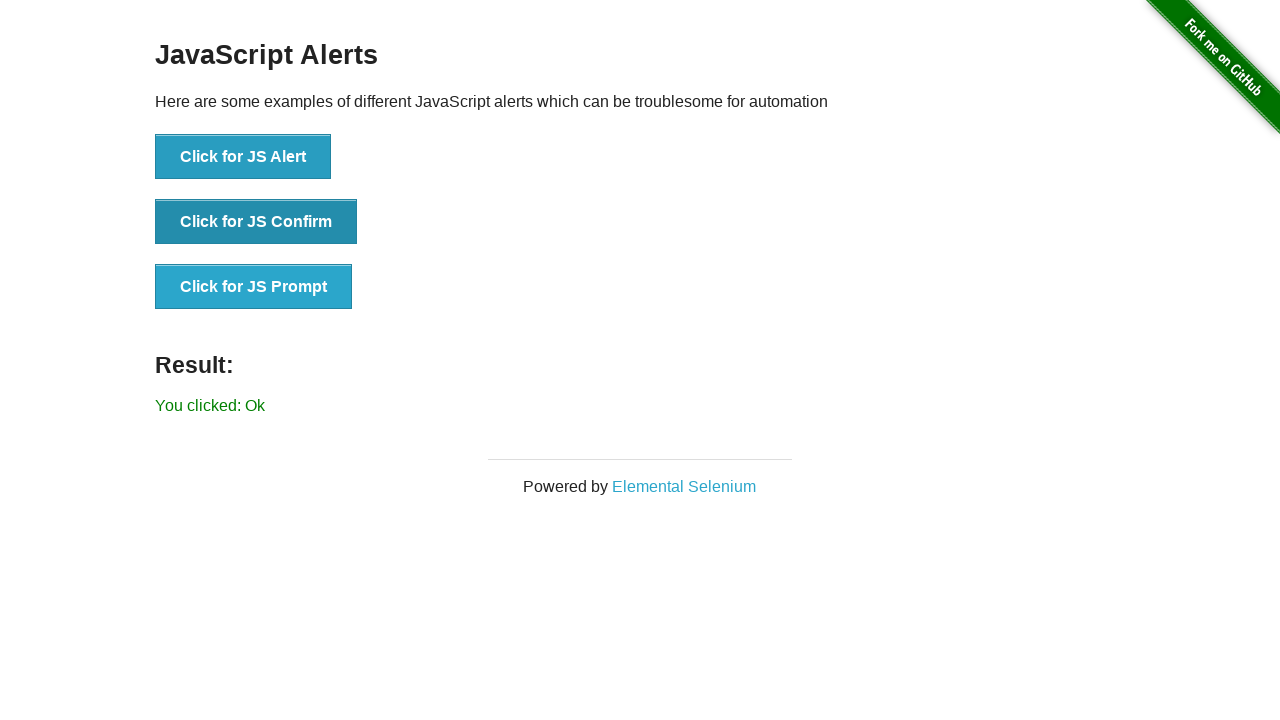

Clicked third button to trigger prompt dialog at (254, 287) on li:nth-child(3) button
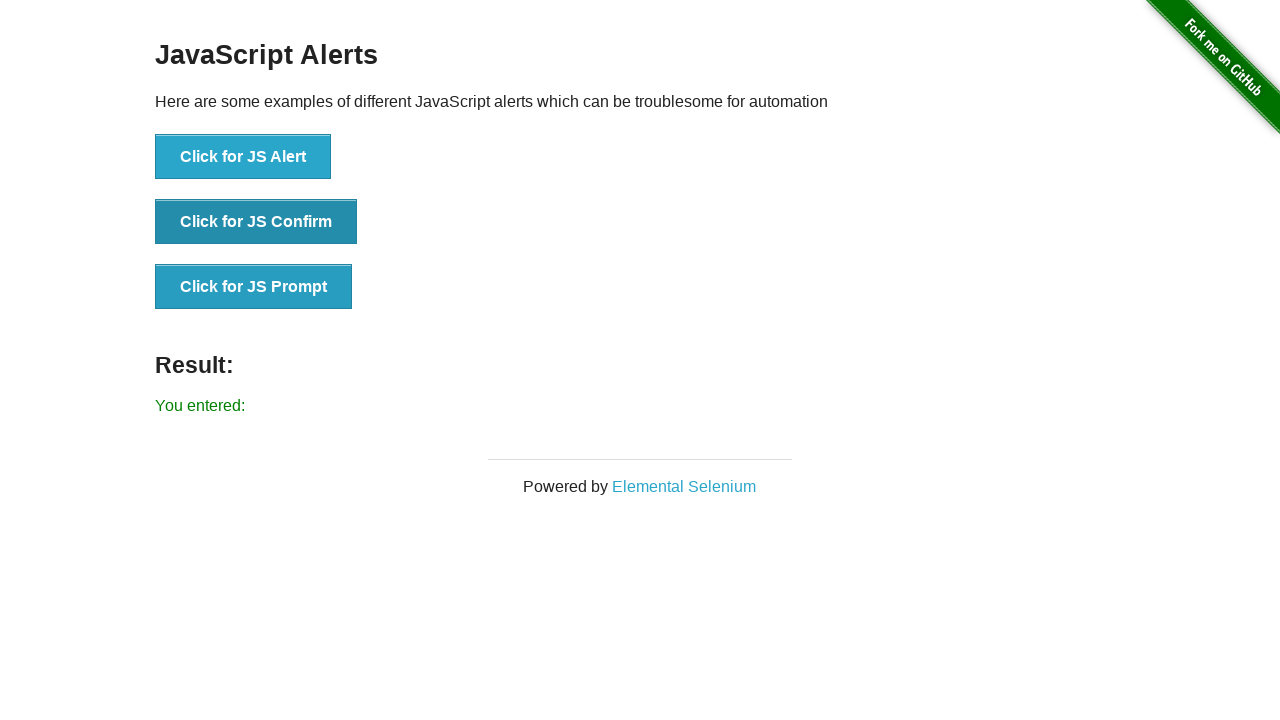

Set up dialog handler to accept prompt with text 'hello JS prompt!'
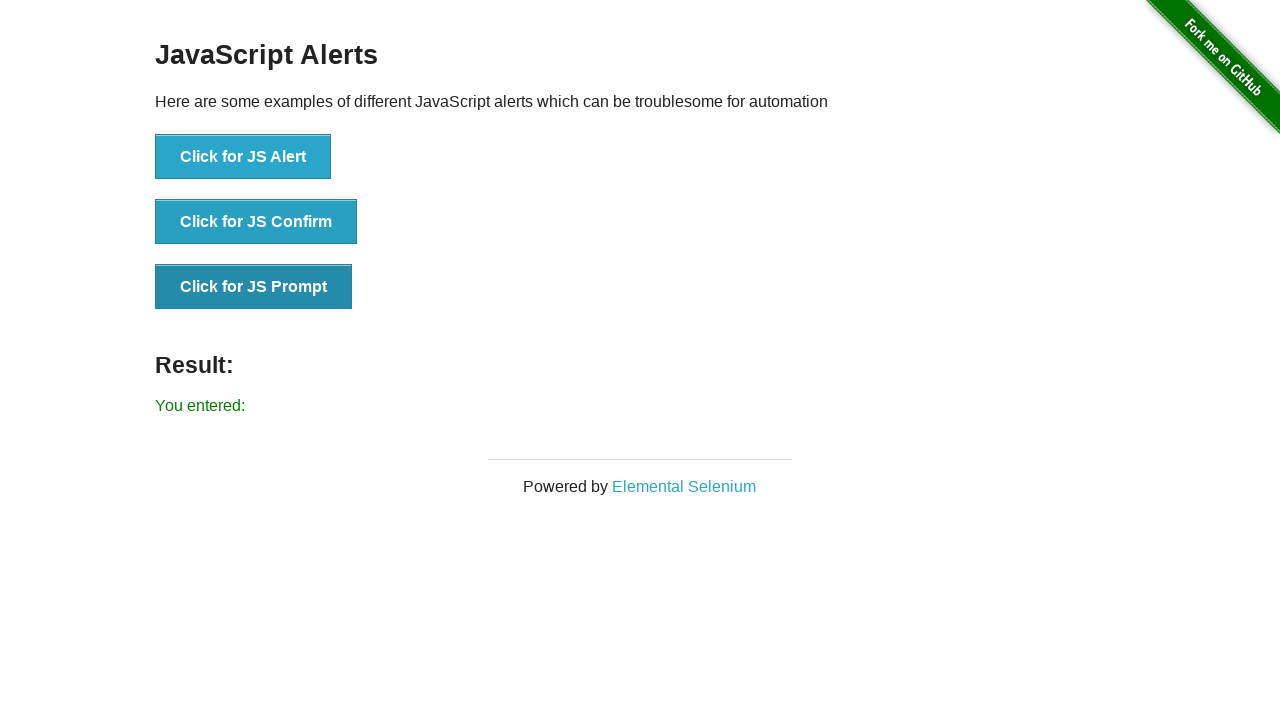

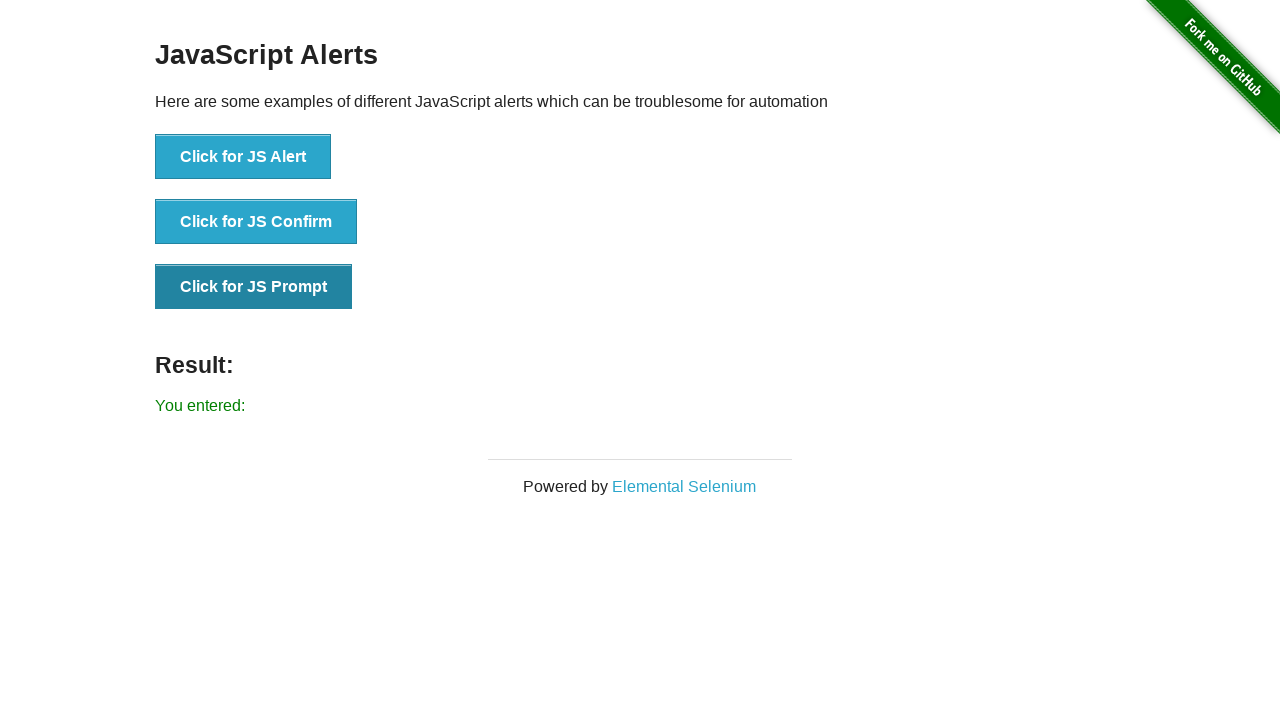